Tests double-click functionality on W3Schools jQuery example by switching to iframe and double-clicking a paragraph element

Starting URL: https://www.w3schools.com/jquery/tryit.asp?filename=tryjquery_event_dblclick

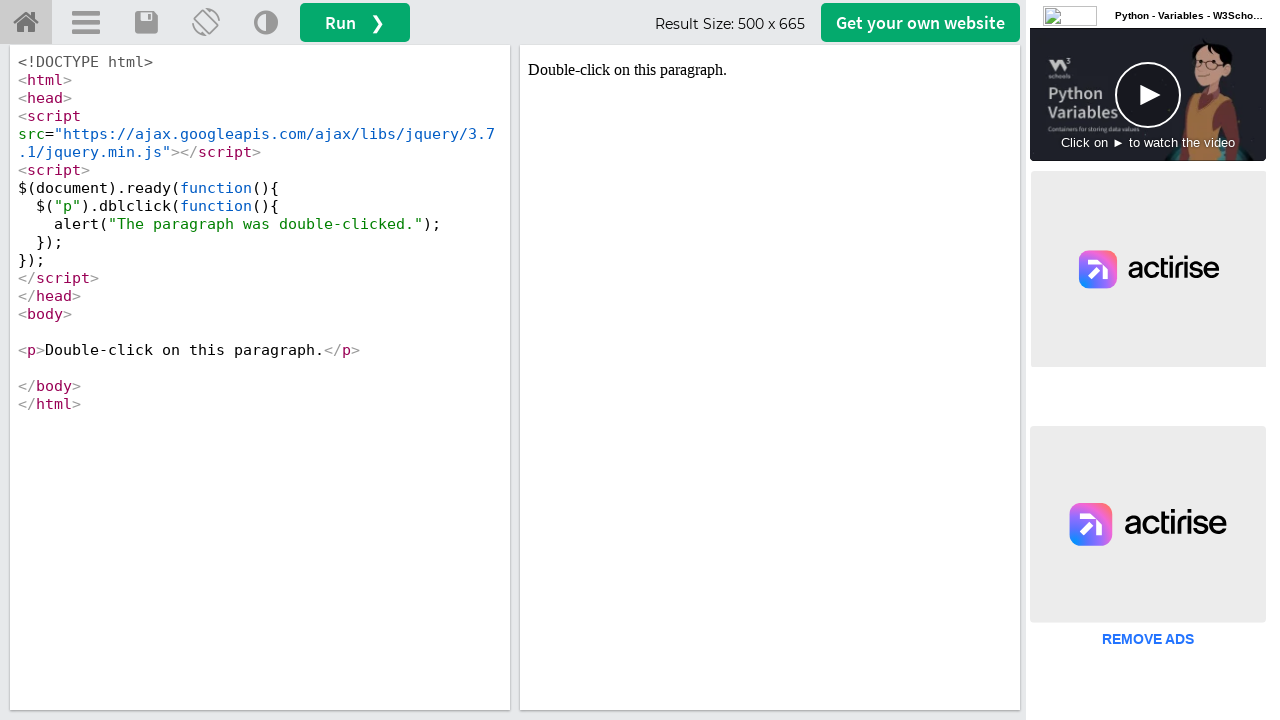

Switched to iframeResult iframe
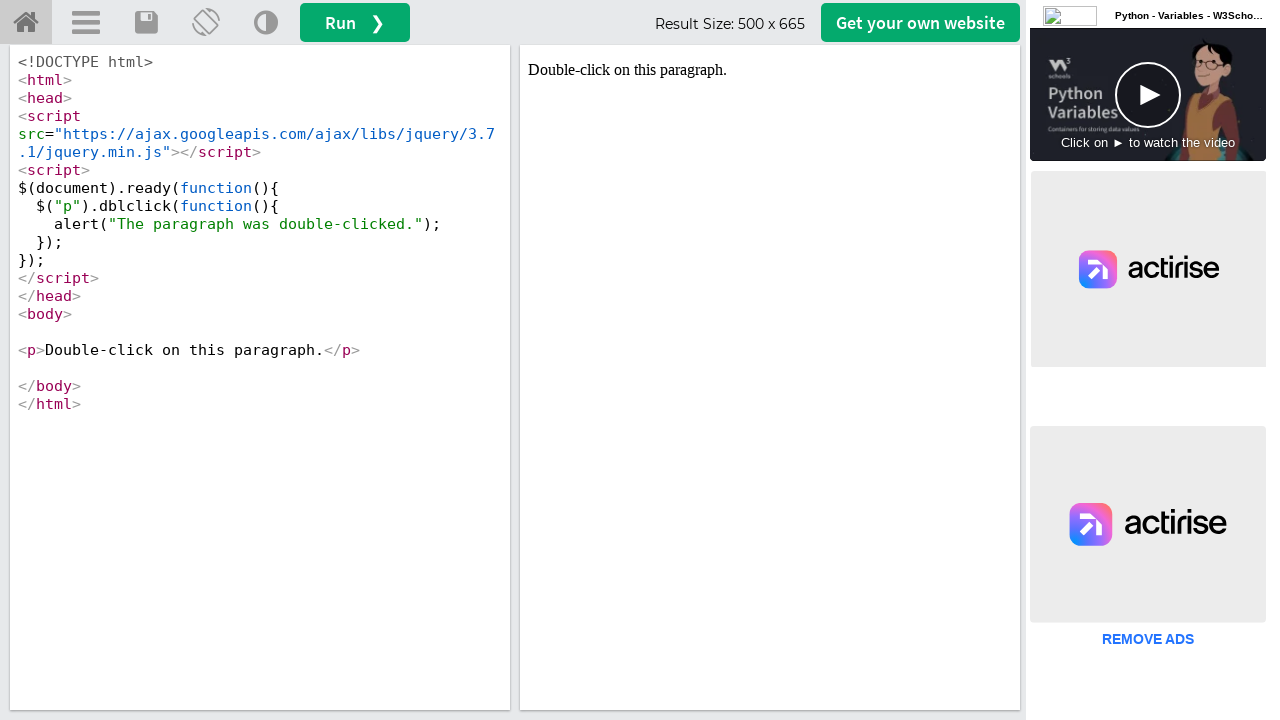

Located paragraph element in iframe
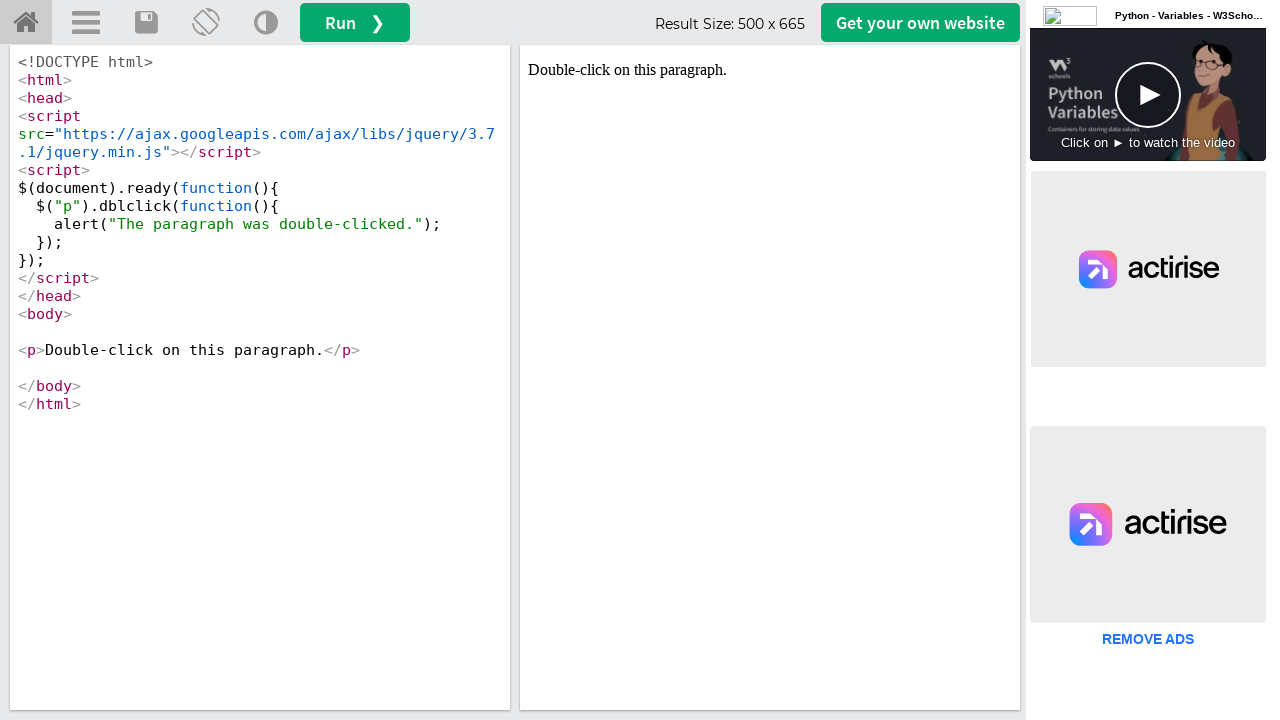

Double-clicked paragraph element to trigger dblclick event at (770, 70) on xpath=//body//p
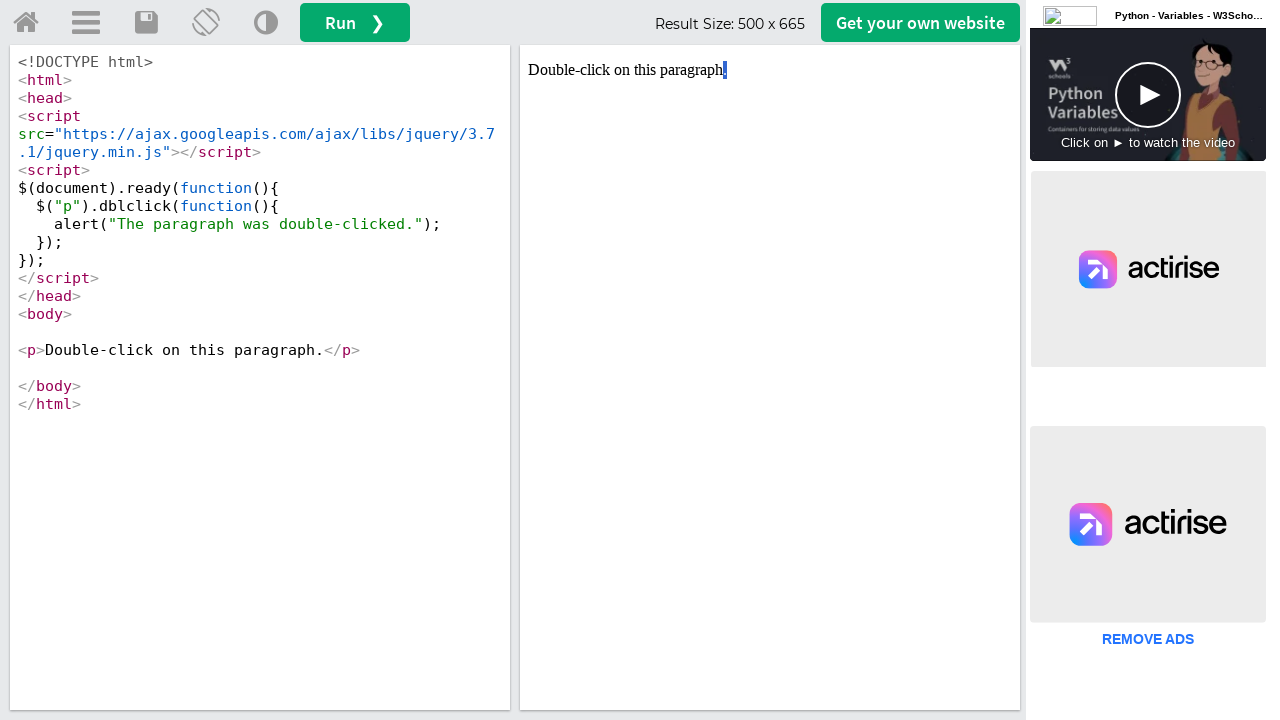

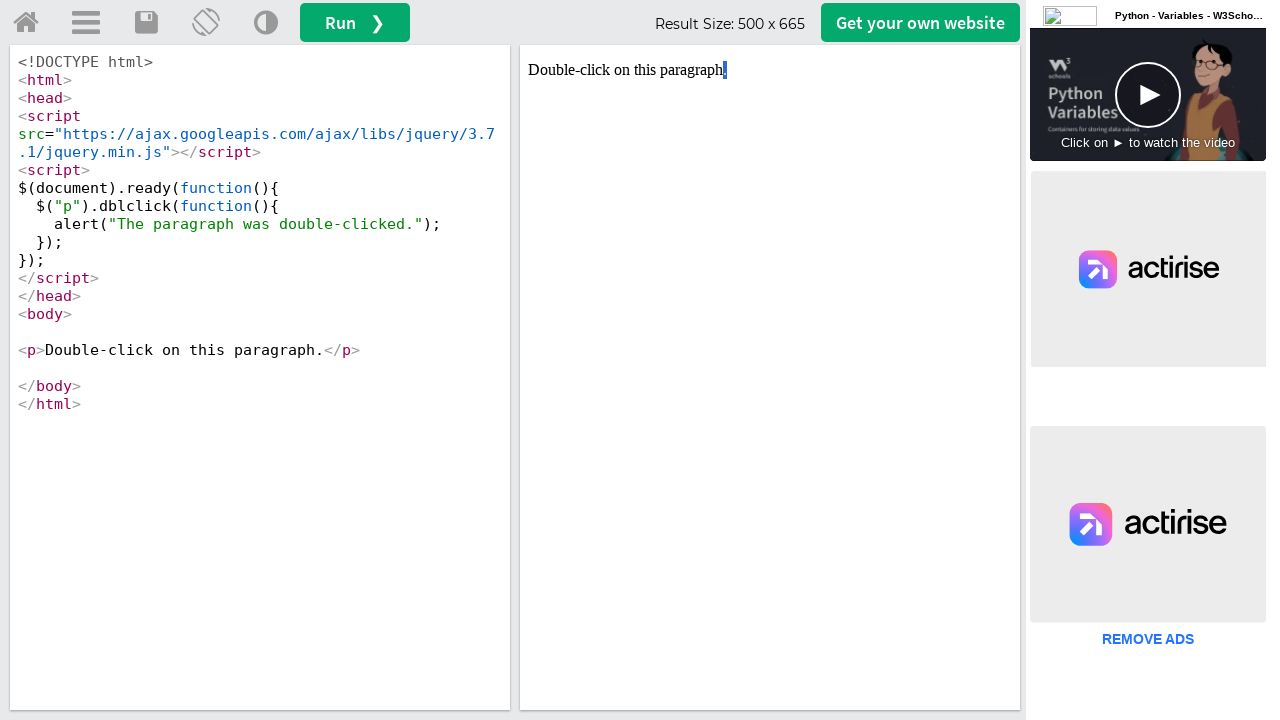